Navigates to the HRM application page and waits for it to load. This is a basic page load verification test.

Starting URL: http://testingmasters.com/hrm

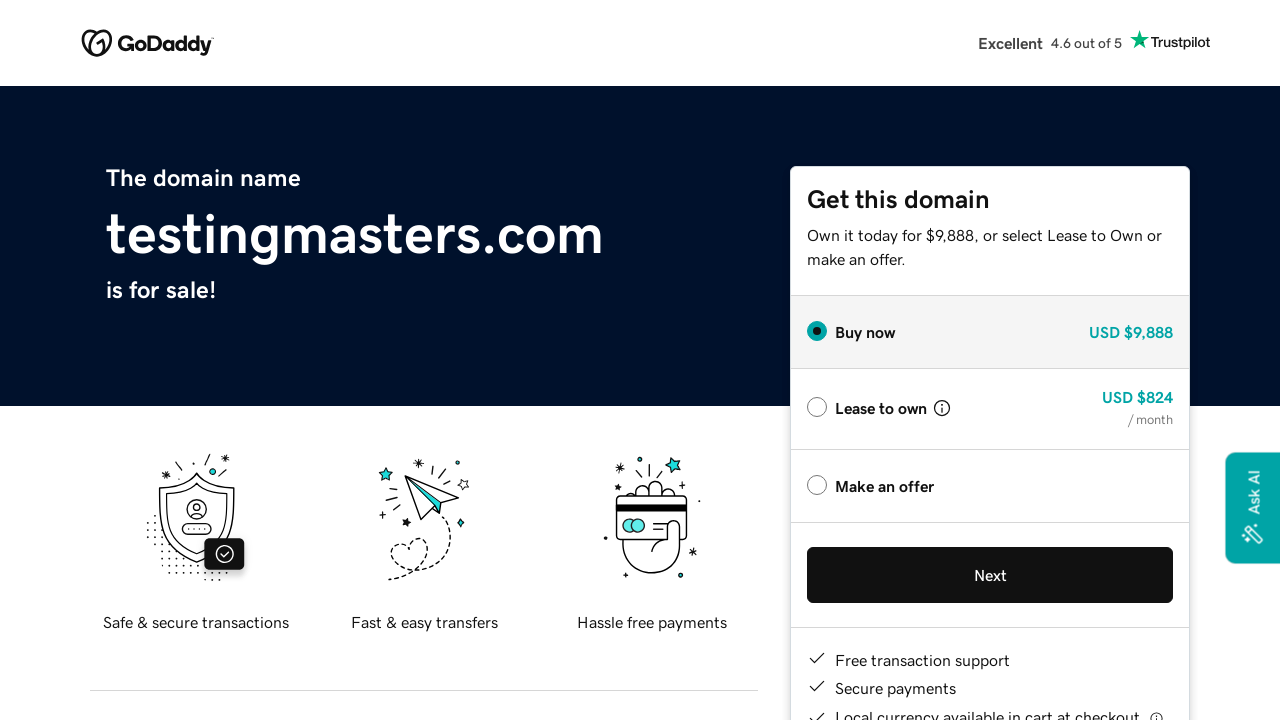

Navigated to HRM application page at http://testingmasters.com/hrm
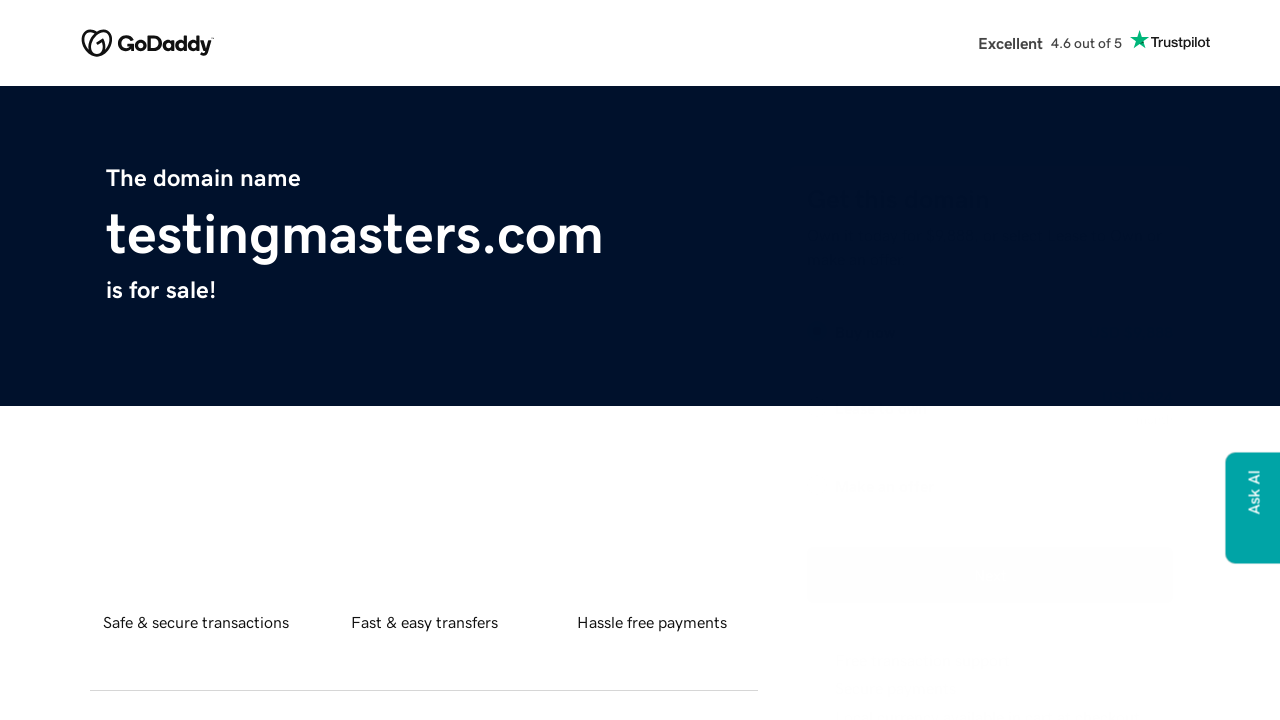

Page fully loaded - DOM content ready
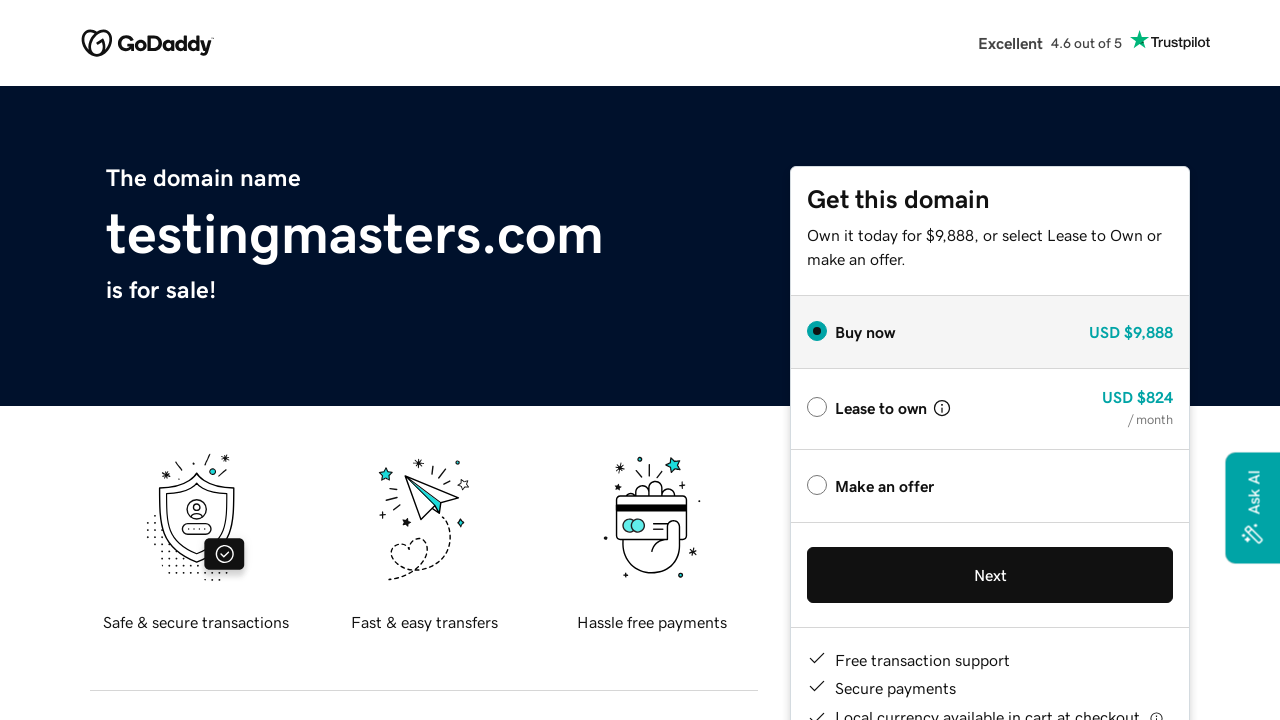

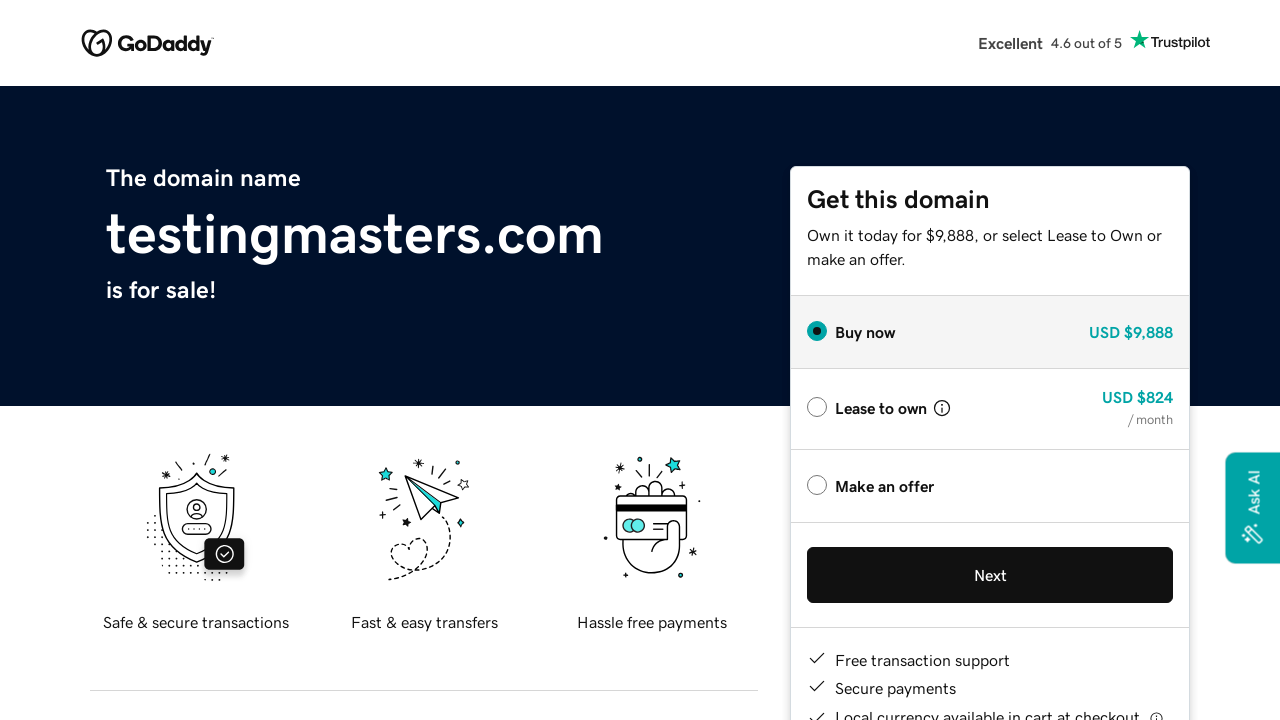